Tests date picker functionality by selecting and entering a specific date

Starting URL: https://demoqa.com/date-picker

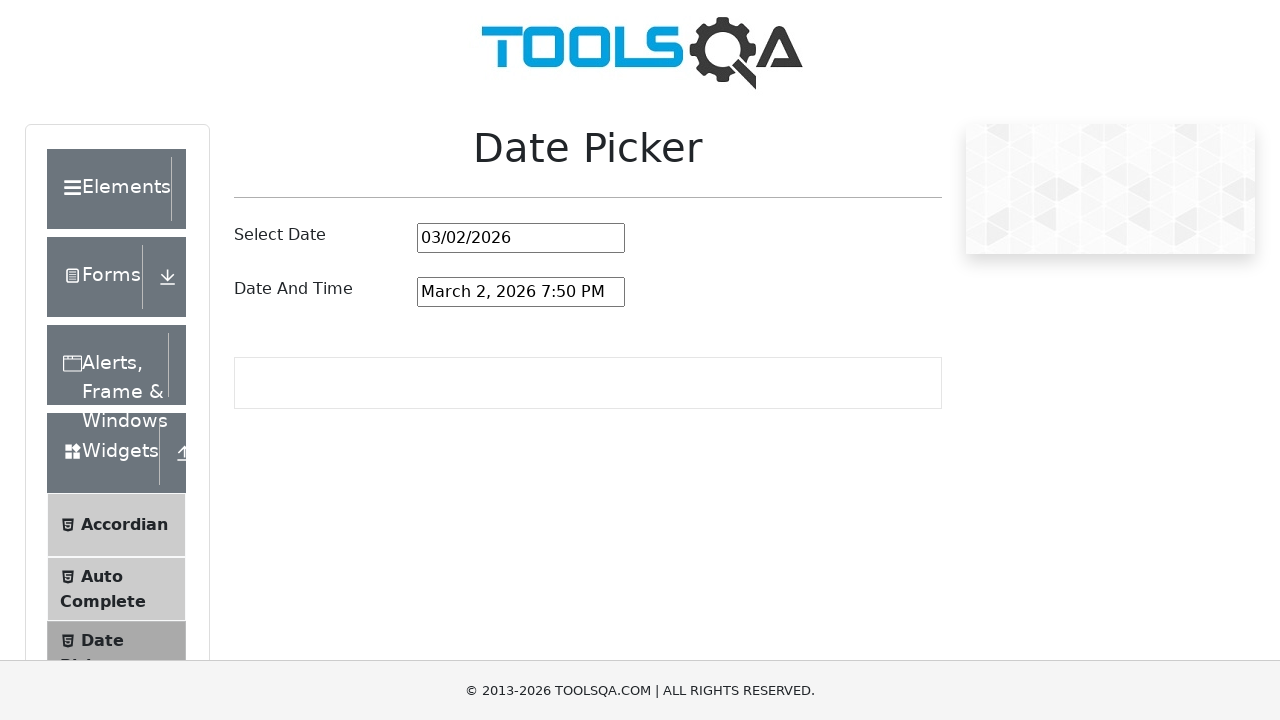

Clicked on the date picker input field at (521, 238) on #datePickerMonthYearInput
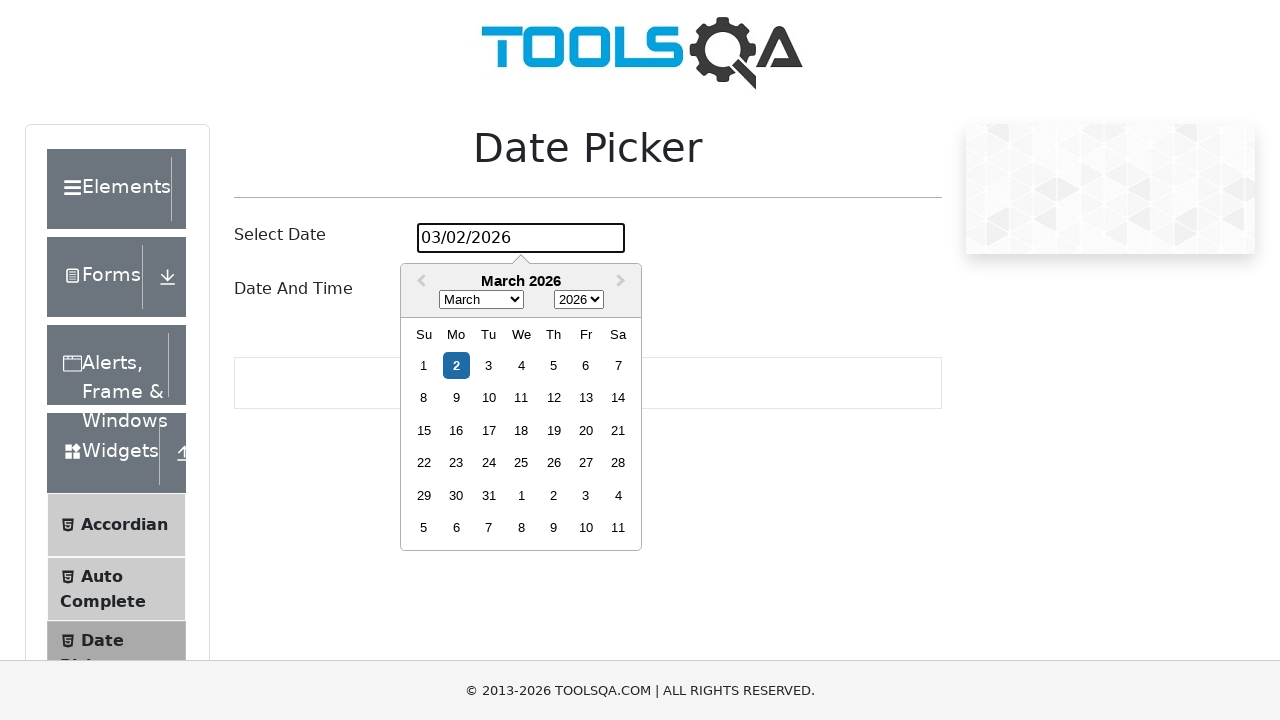

Selected all text in date input field on #datePickerMonthYearInput
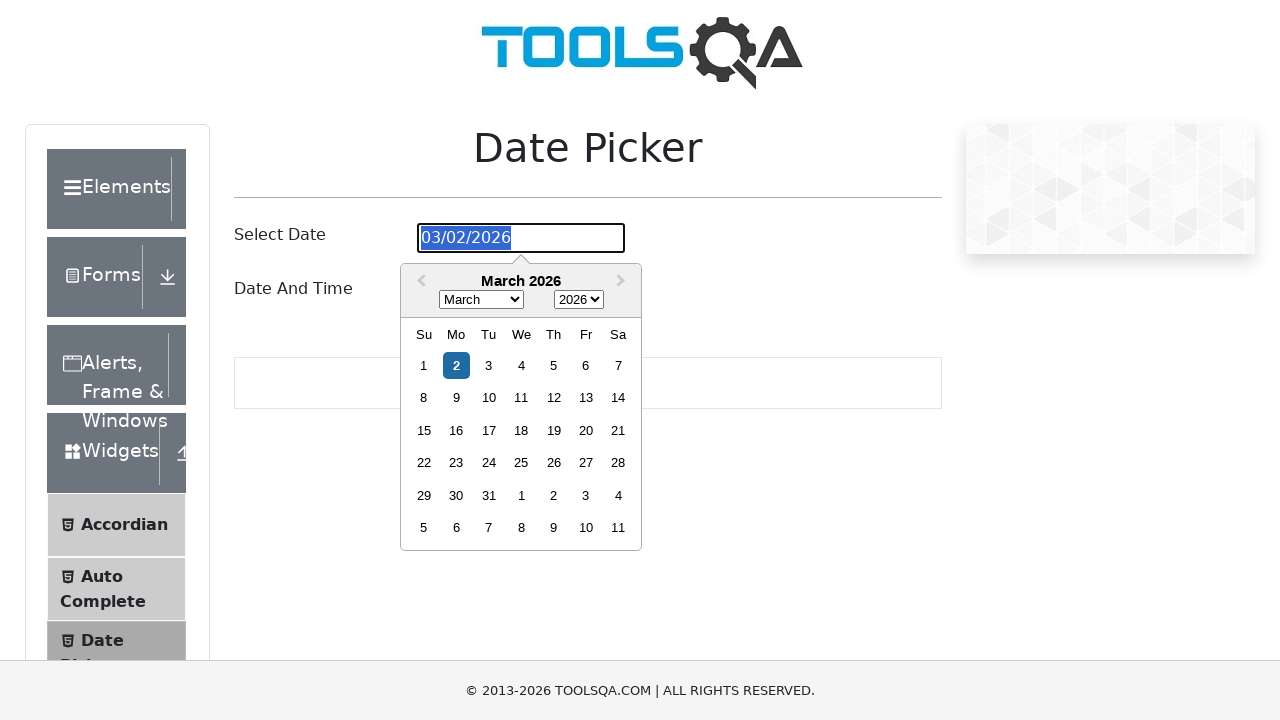

Cleared the date input field on #datePickerMonthYearInput
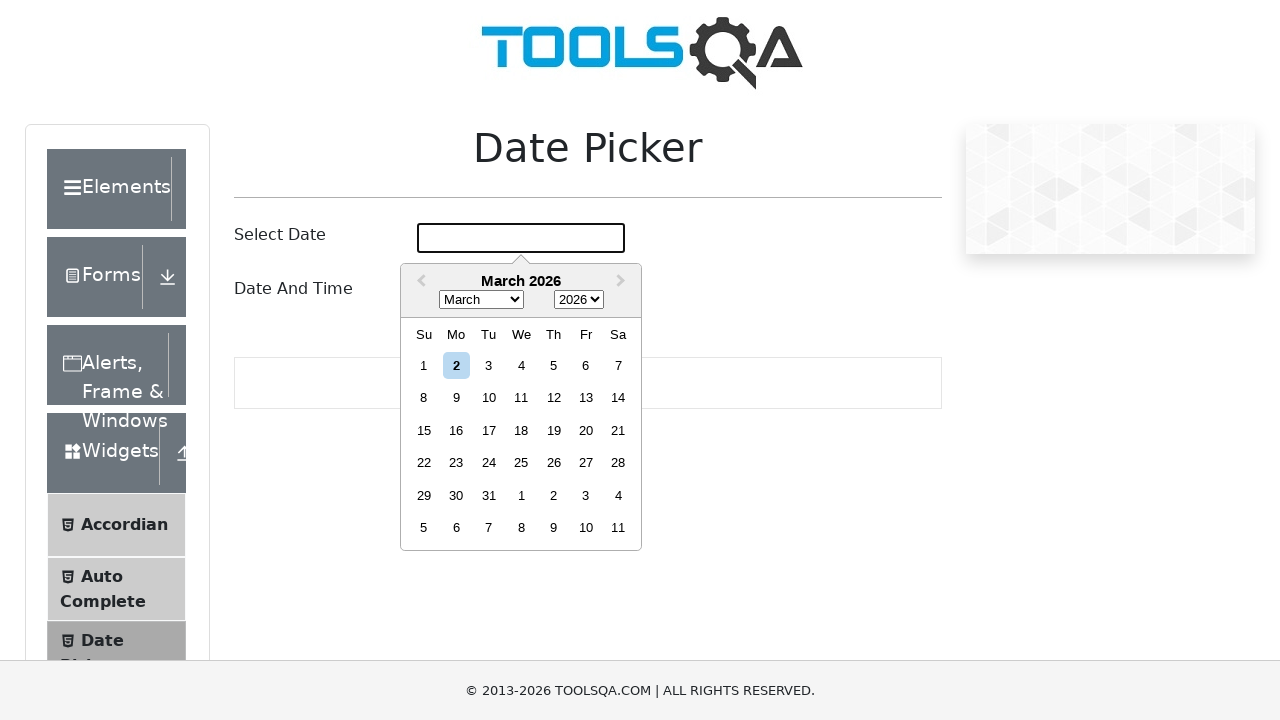

Filled date input field with '07/01/2025' on #datePickerMonthYearInput
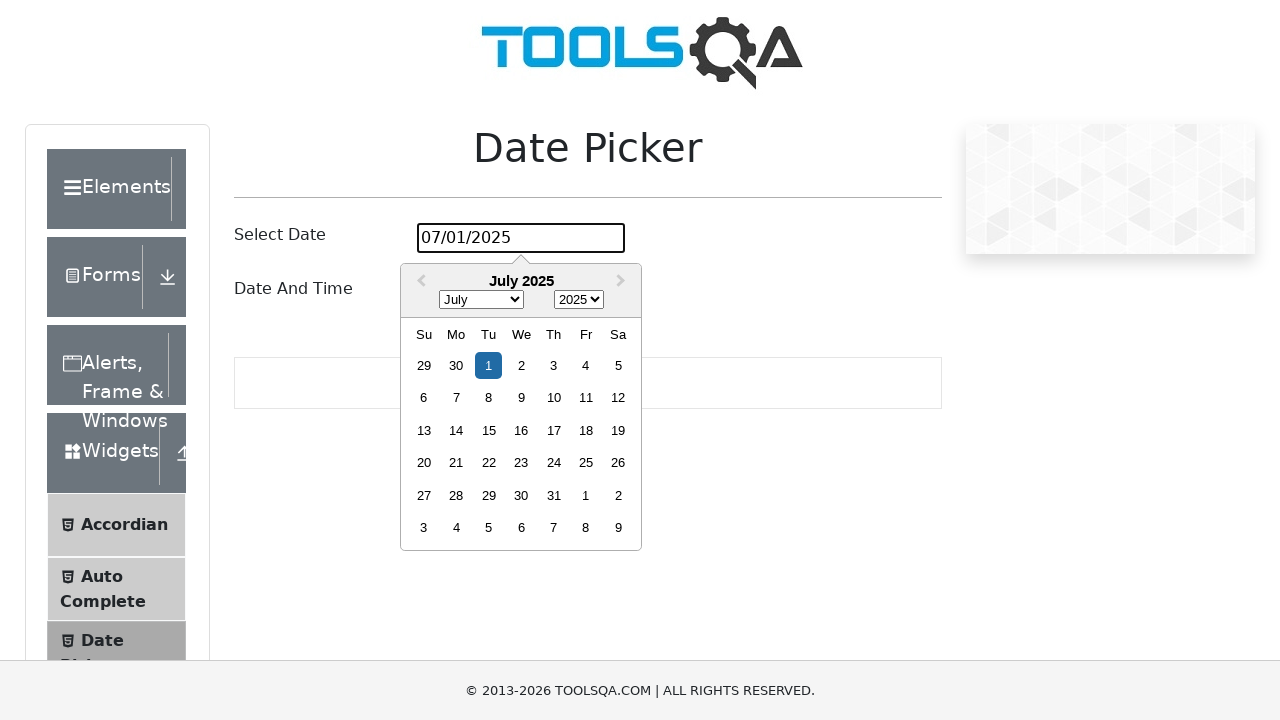

Pressed Enter to confirm the selected date on #datePickerMonthYearInput
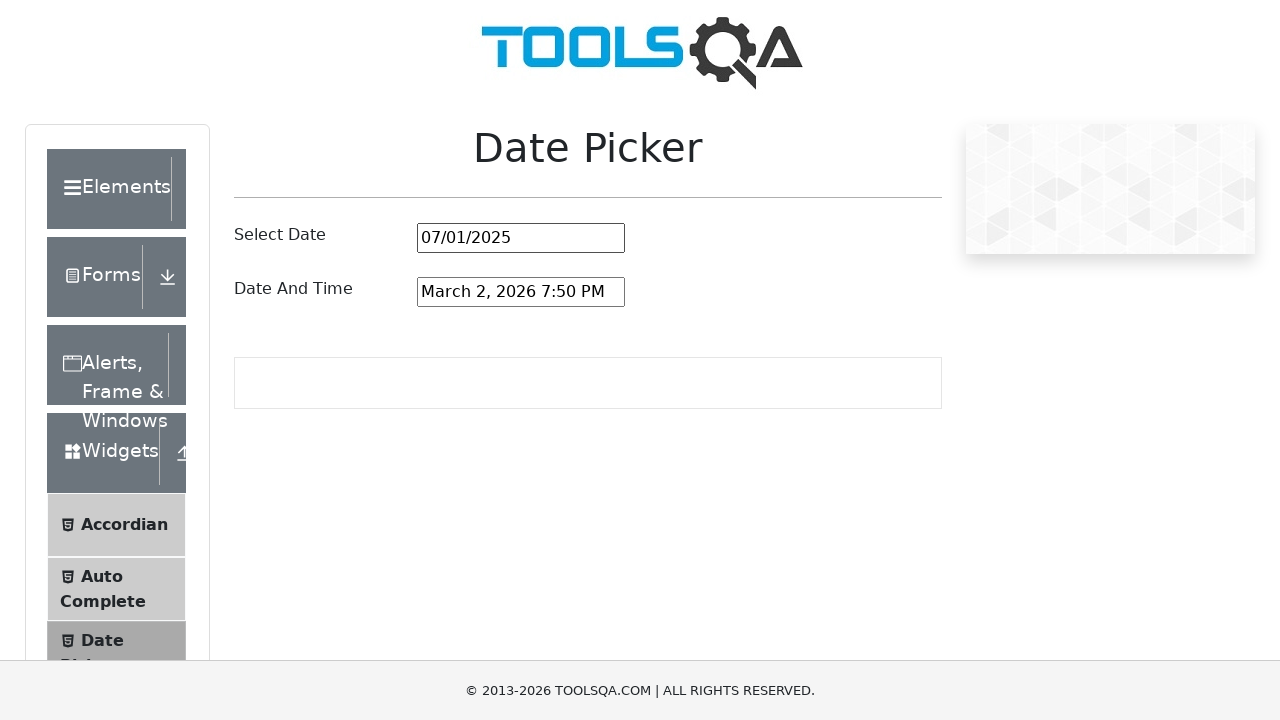

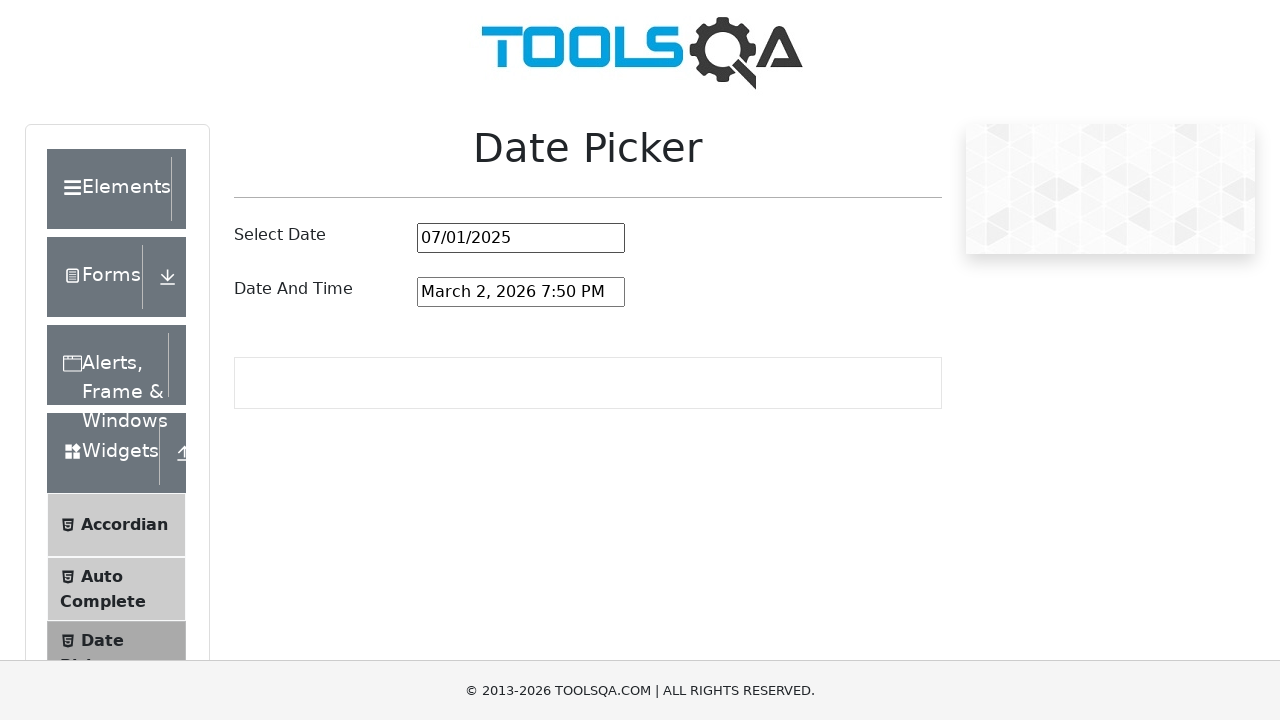